Tests filtering to display all todo items after filtering by other categories

Starting URL: https://demo.playwright.dev/todomvc

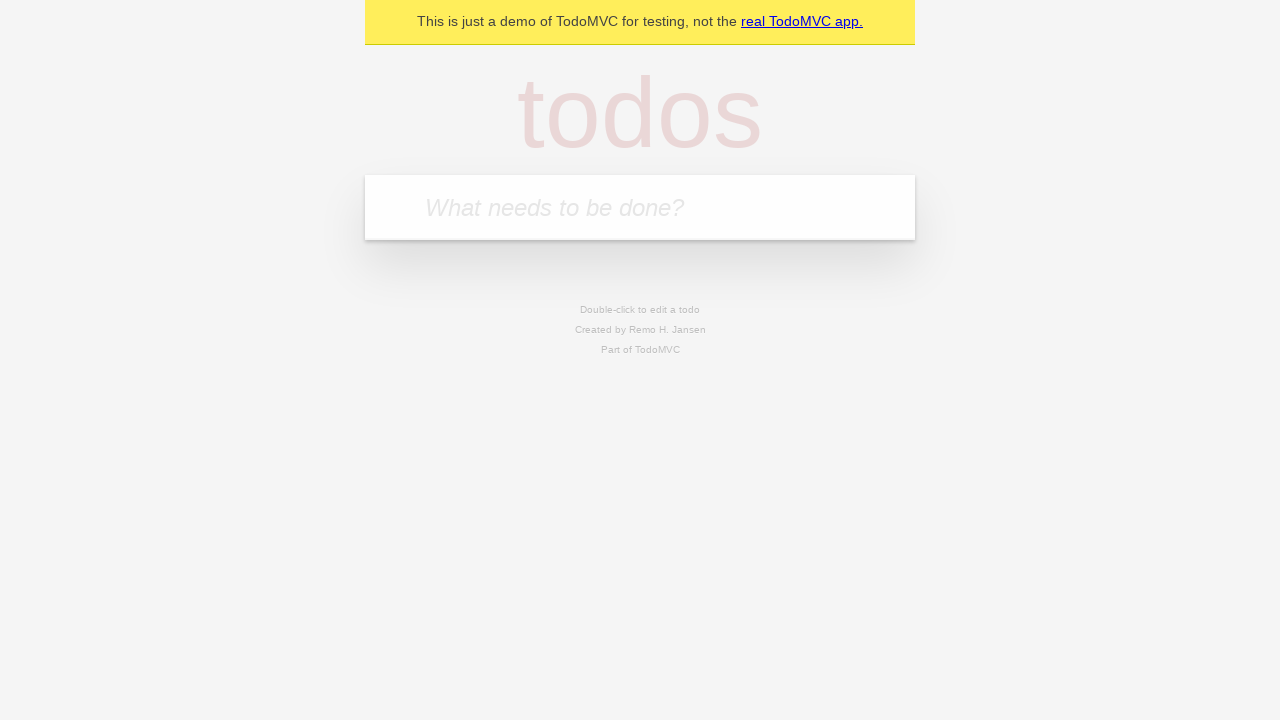

Filled new todo input with 'buy some cheese' on .new-todo
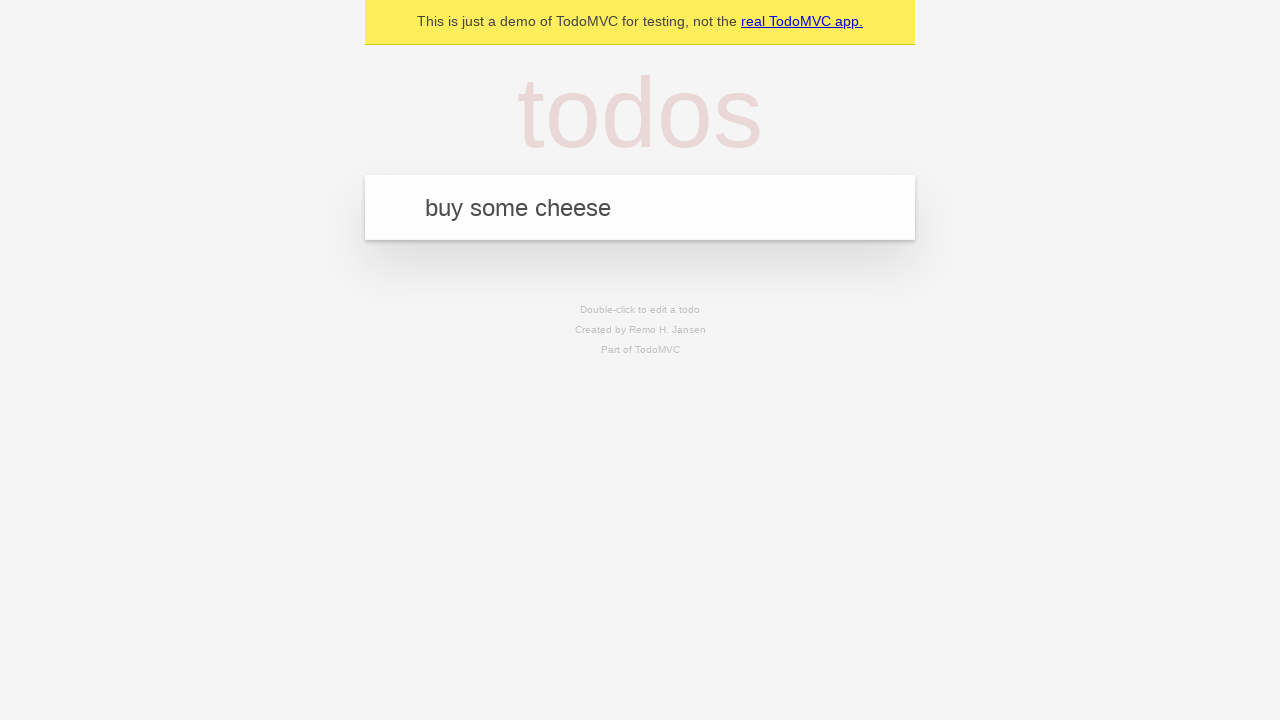

Pressed Enter to create first todo item on .new-todo
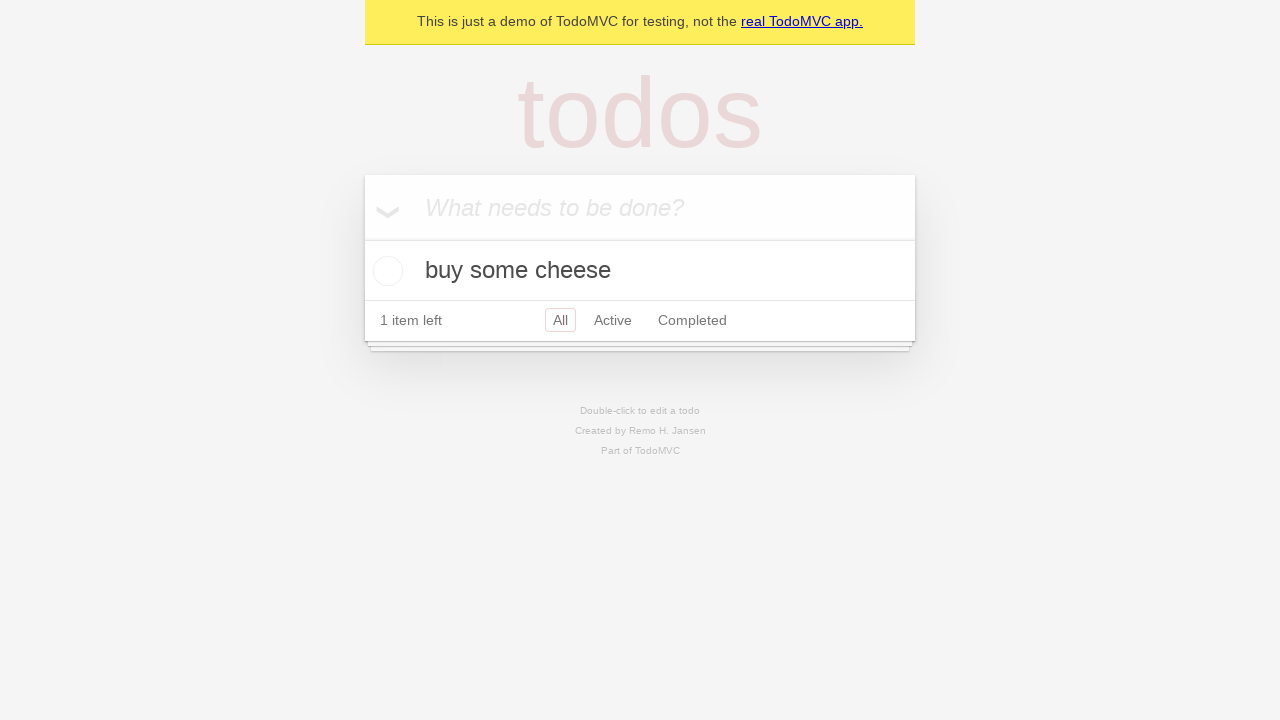

Filled new todo input with 'feed the cat' on .new-todo
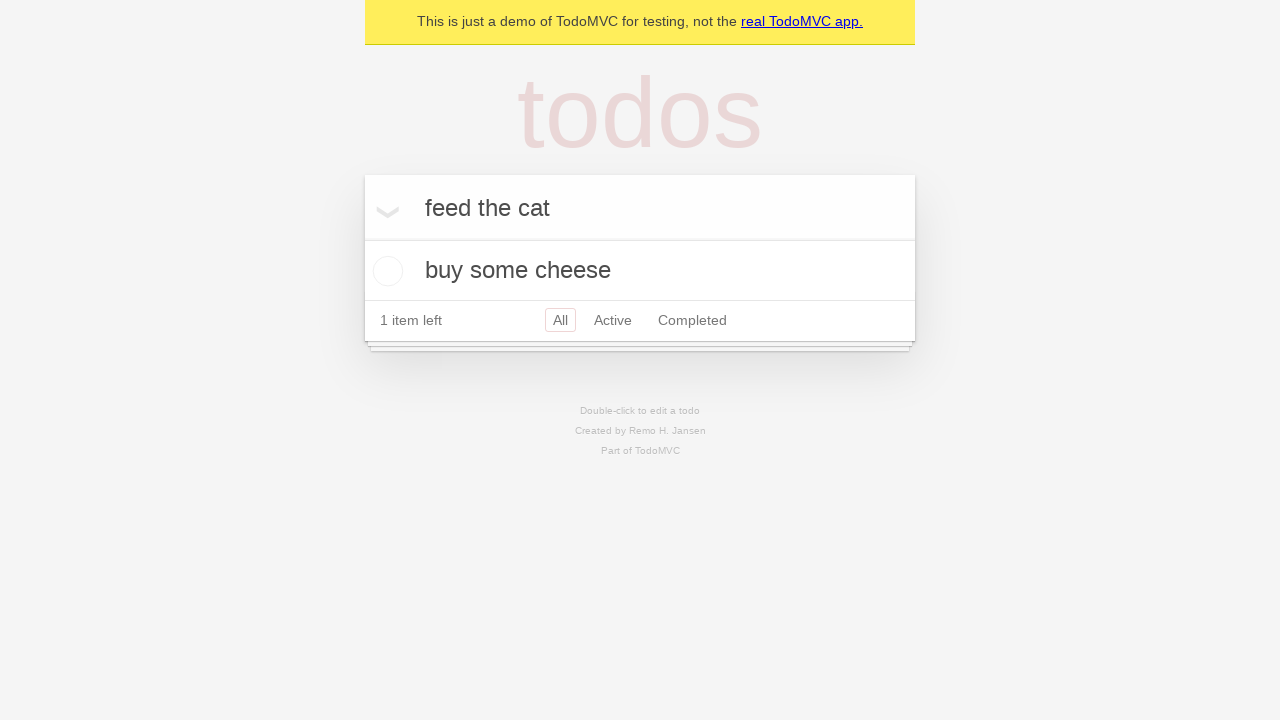

Pressed Enter to create second todo item on .new-todo
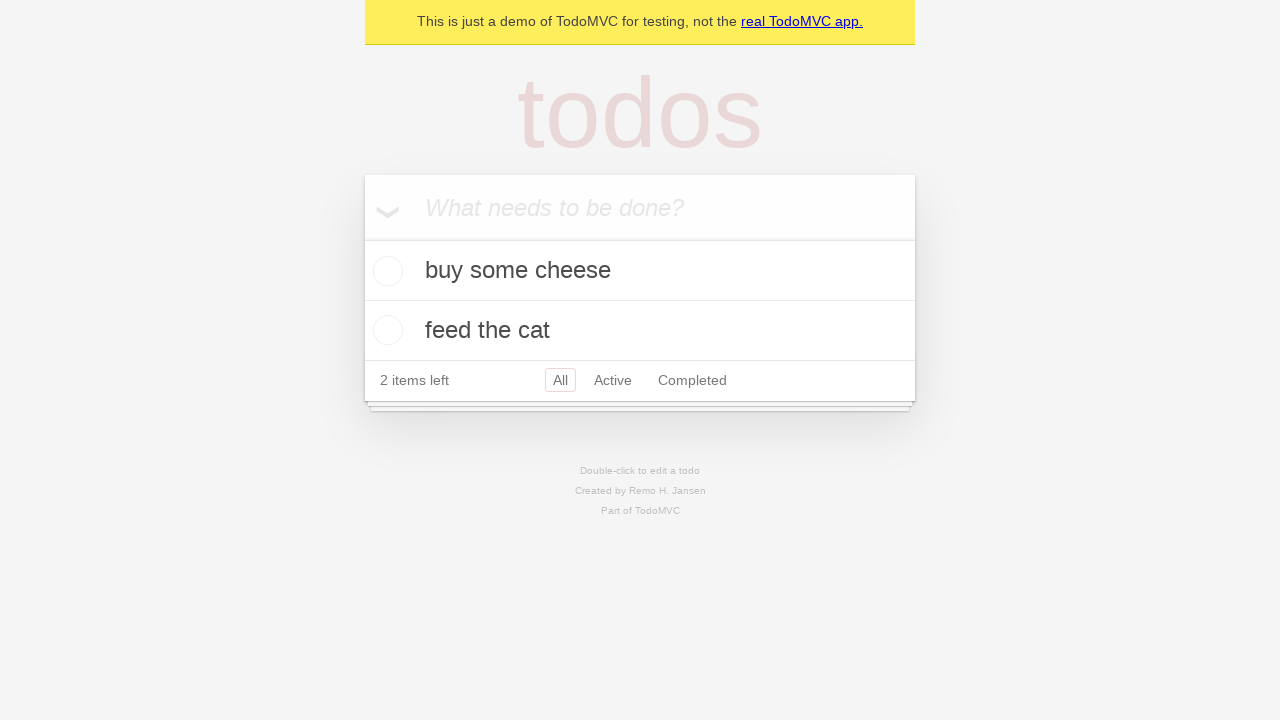

Filled new todo input with 'book a doctors appointment' on .new-todo
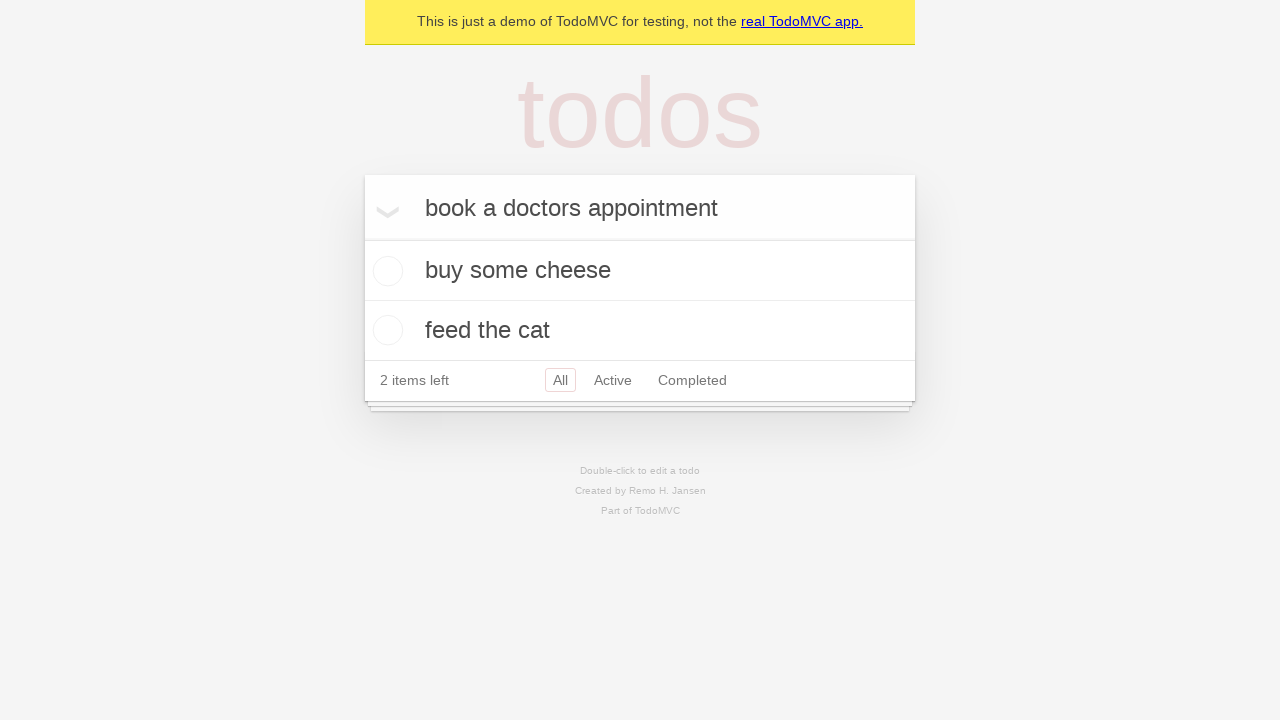

Pressed Enter to create third todo item on .new-todo
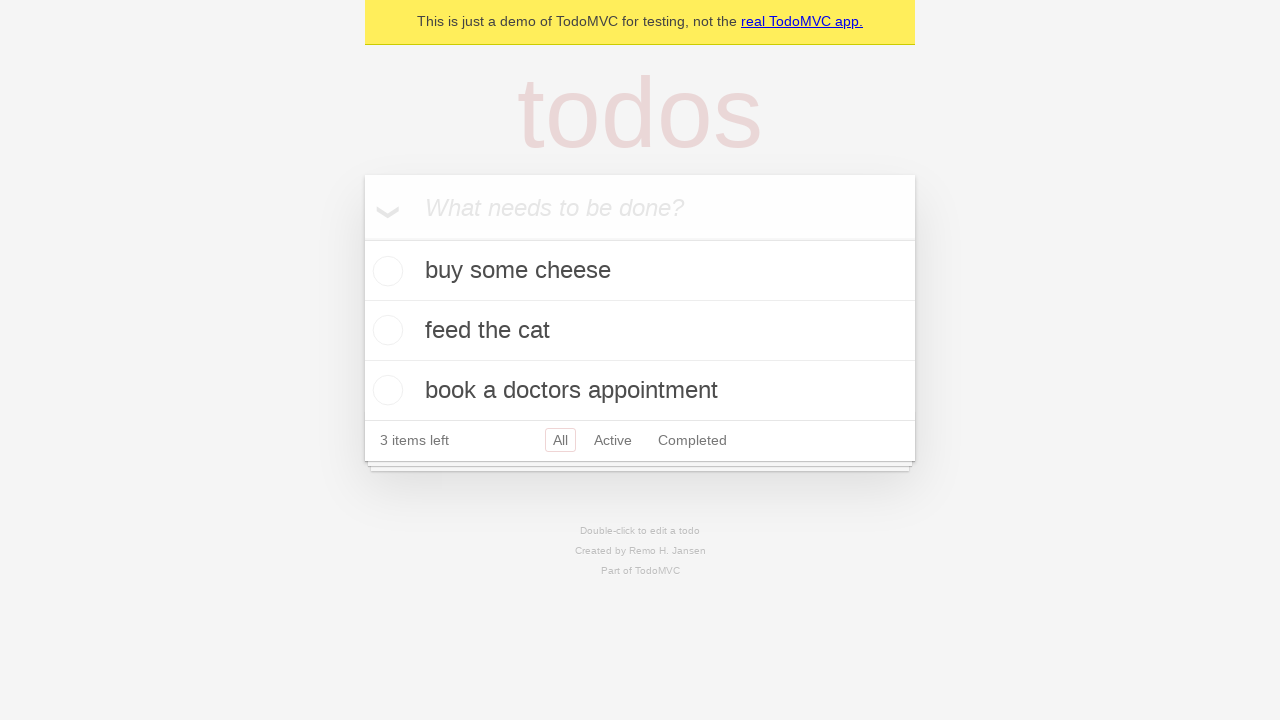

Marked second todo item as complete at (385, 330) on .todo-list li .toggle >> nth=1
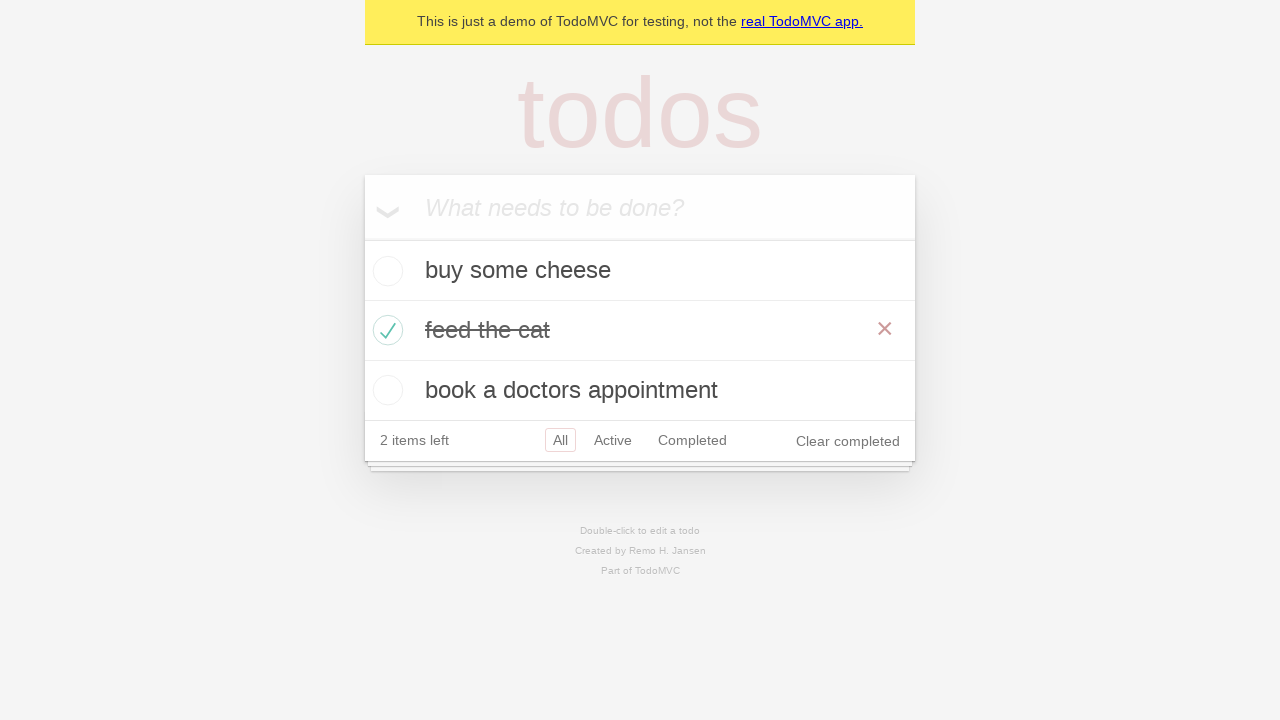

Clicked Active filter to display only active items at (613, 440) on .filters >> text=Active
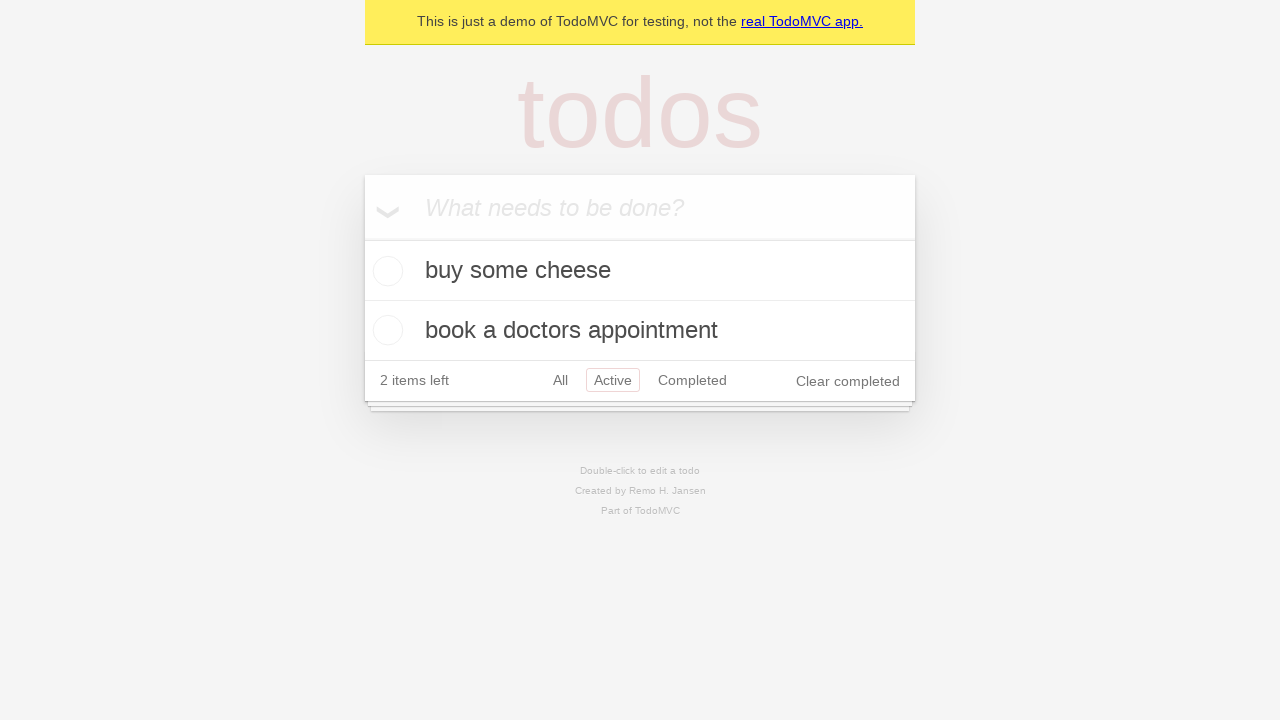

Clicked Completed filter to display only completed items at (692, 380) on .filters >> text=Completed
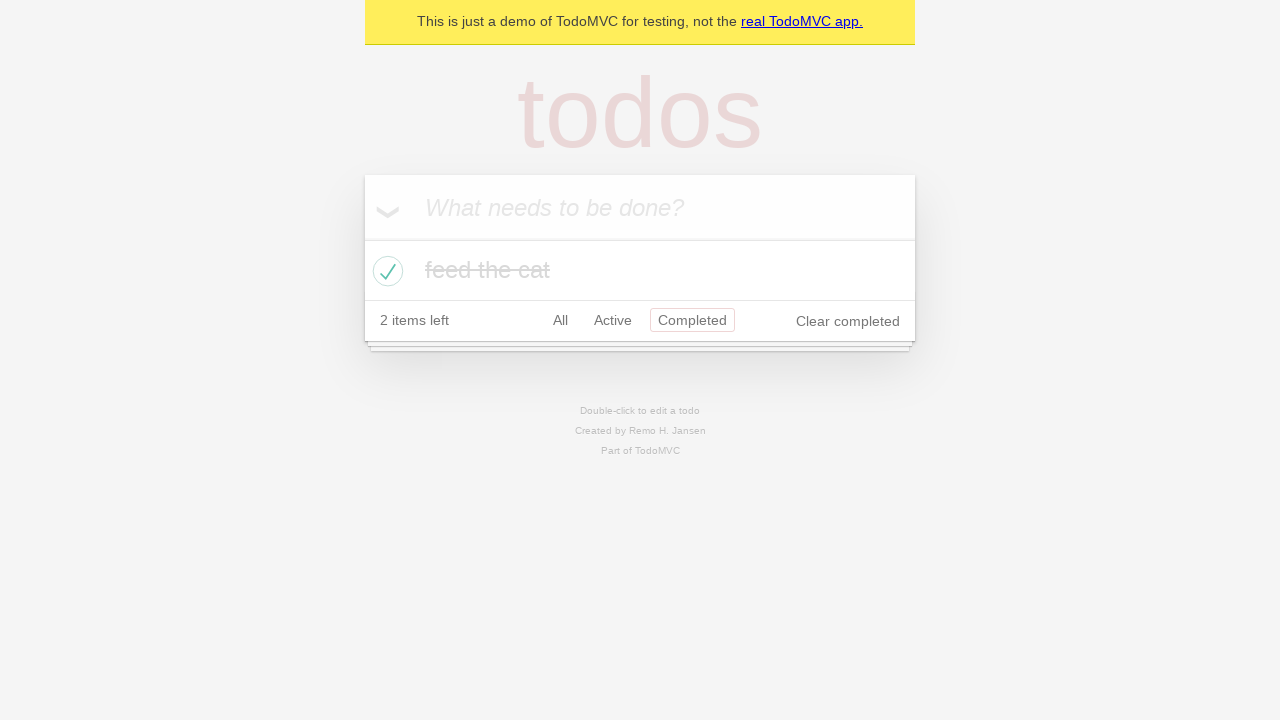

Clicked All filter to display all todo items at (560, 320) on .filters >> text=All
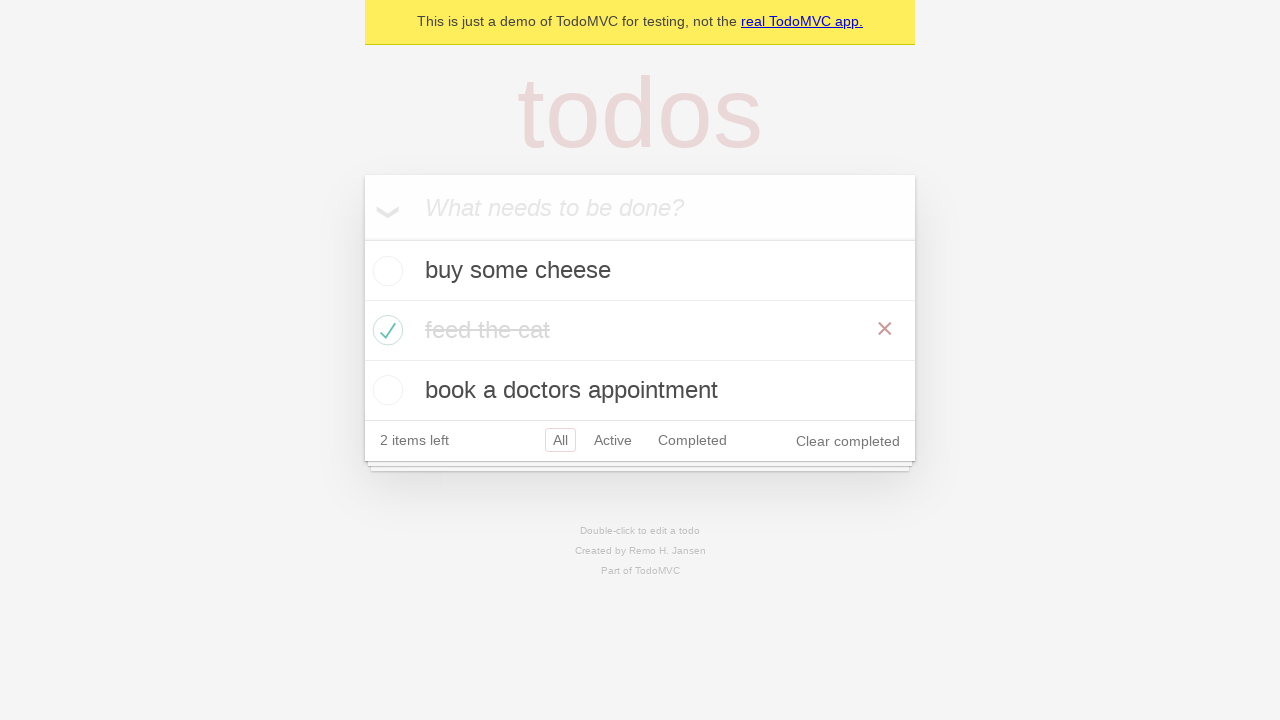

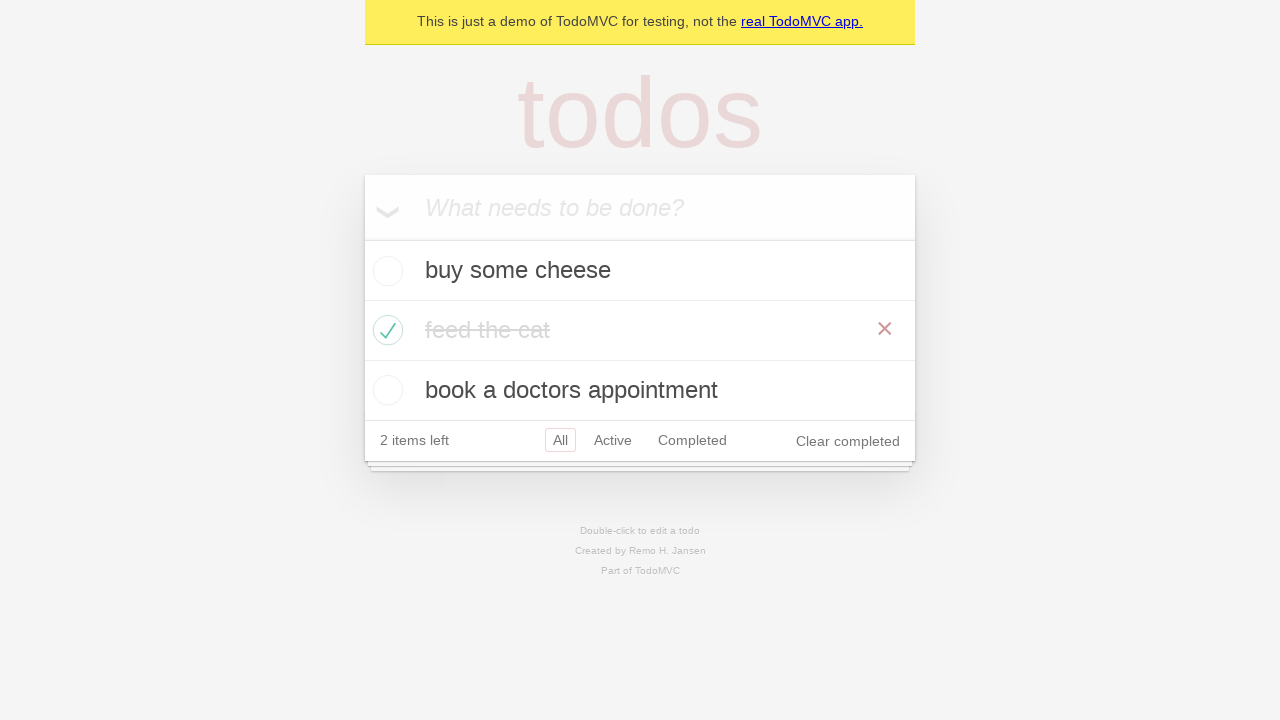